Tests the logout functionality by logging in as a standard user, navigating to the menu, and clicking the logout button

Starting URL: https://www.saucedemo.com

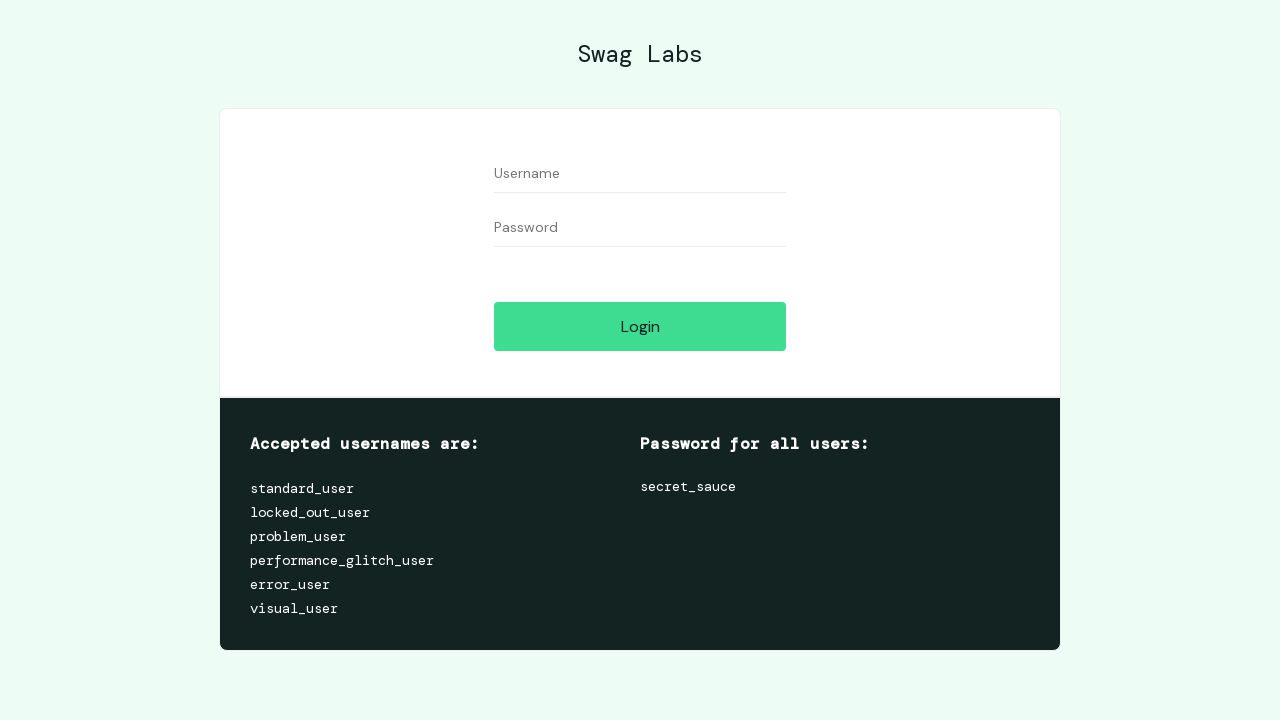

Filled username field with 'standard_user' on #user-name
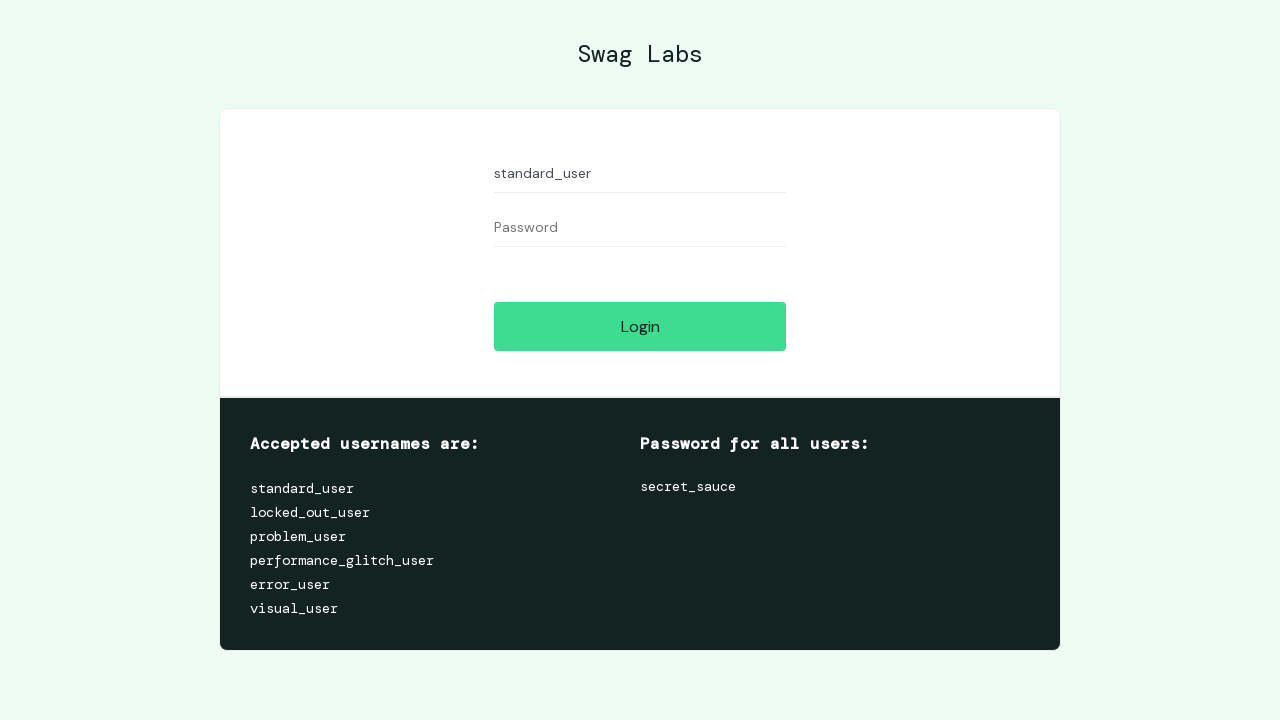

Filled password field with 'secret_sauce' on #password
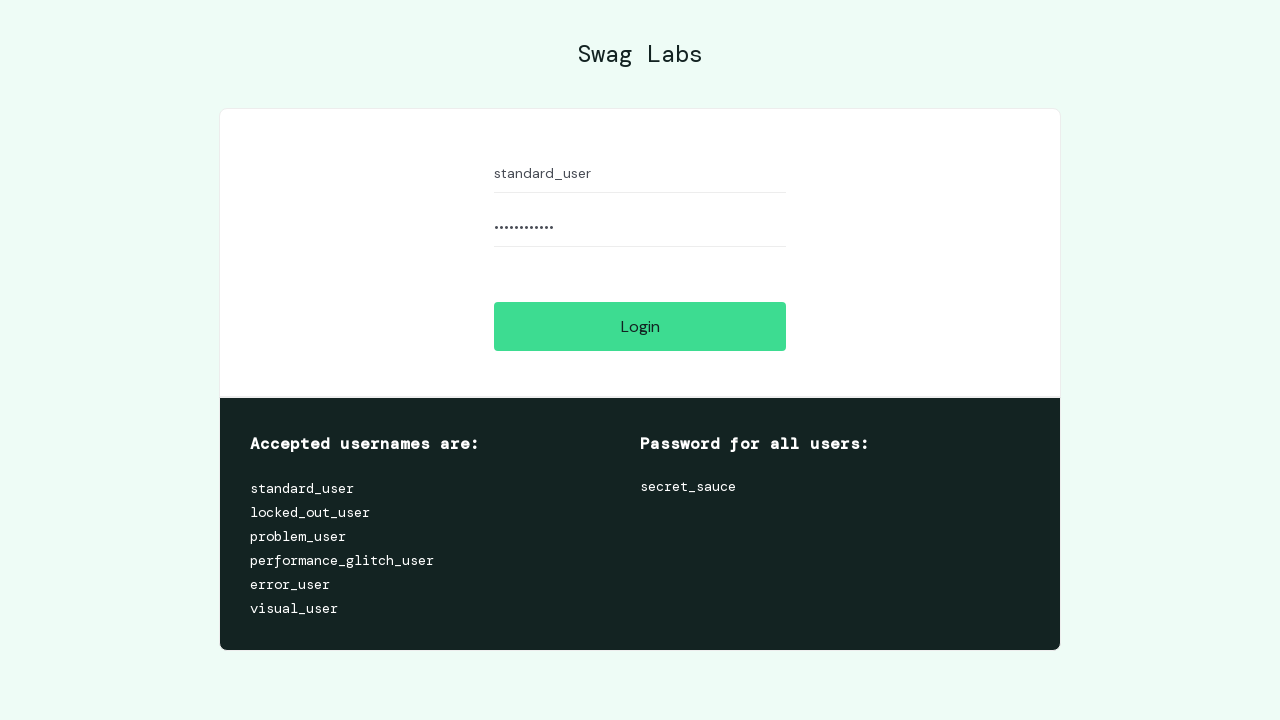

Clicked login button at (640, 326) on xpath=//*[@id='login-button']
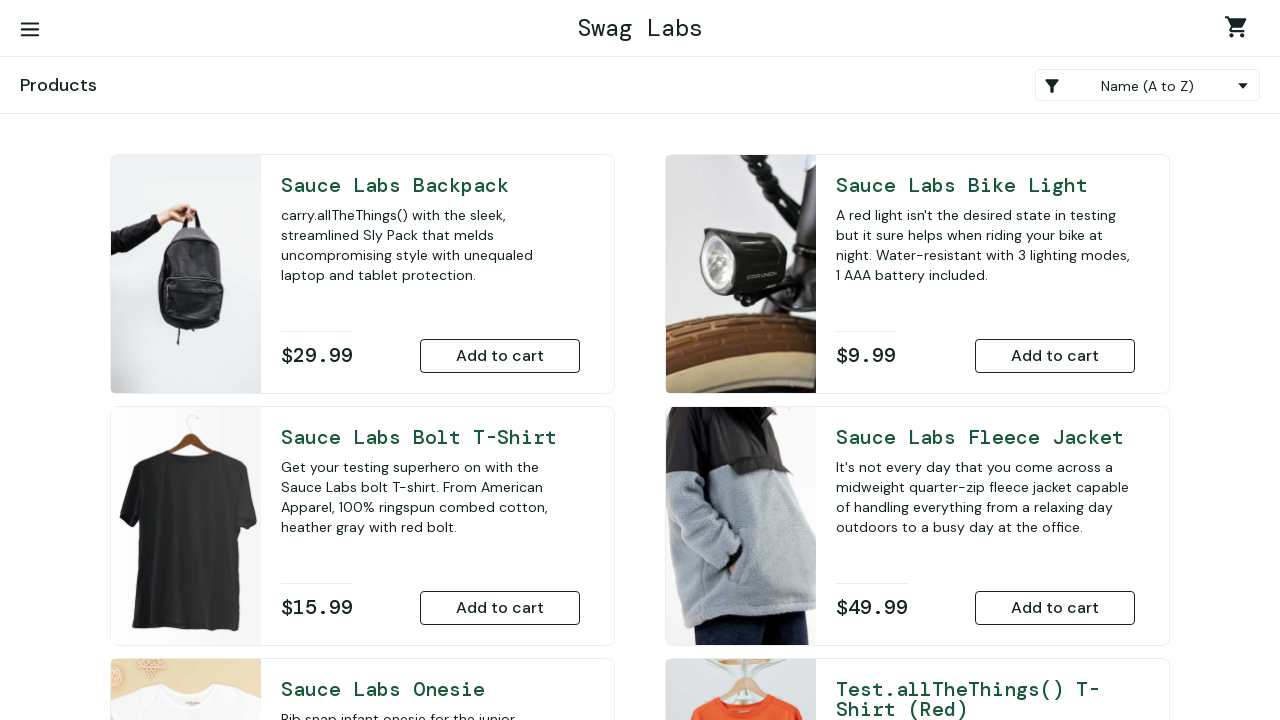

Menu button loaded after successful login
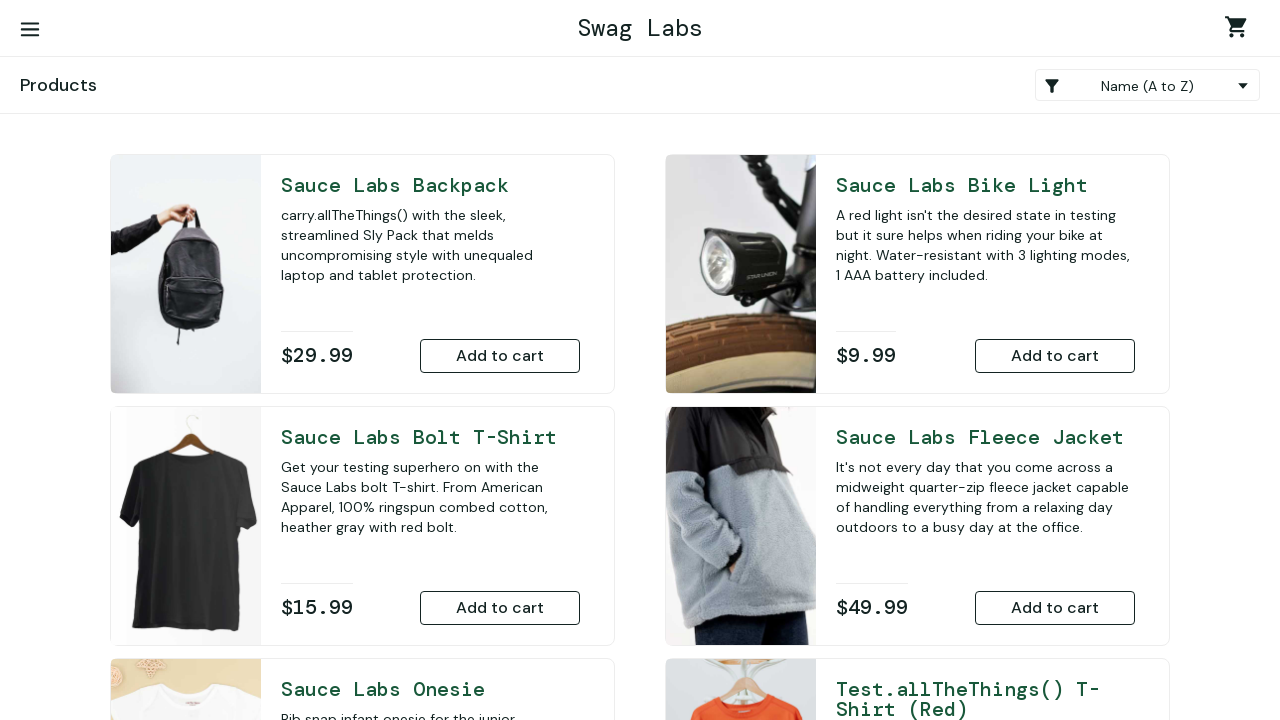

Clicked menu button to open navigation at (30, 30) on xpath=//*[@id='react-burger-menu-btn']
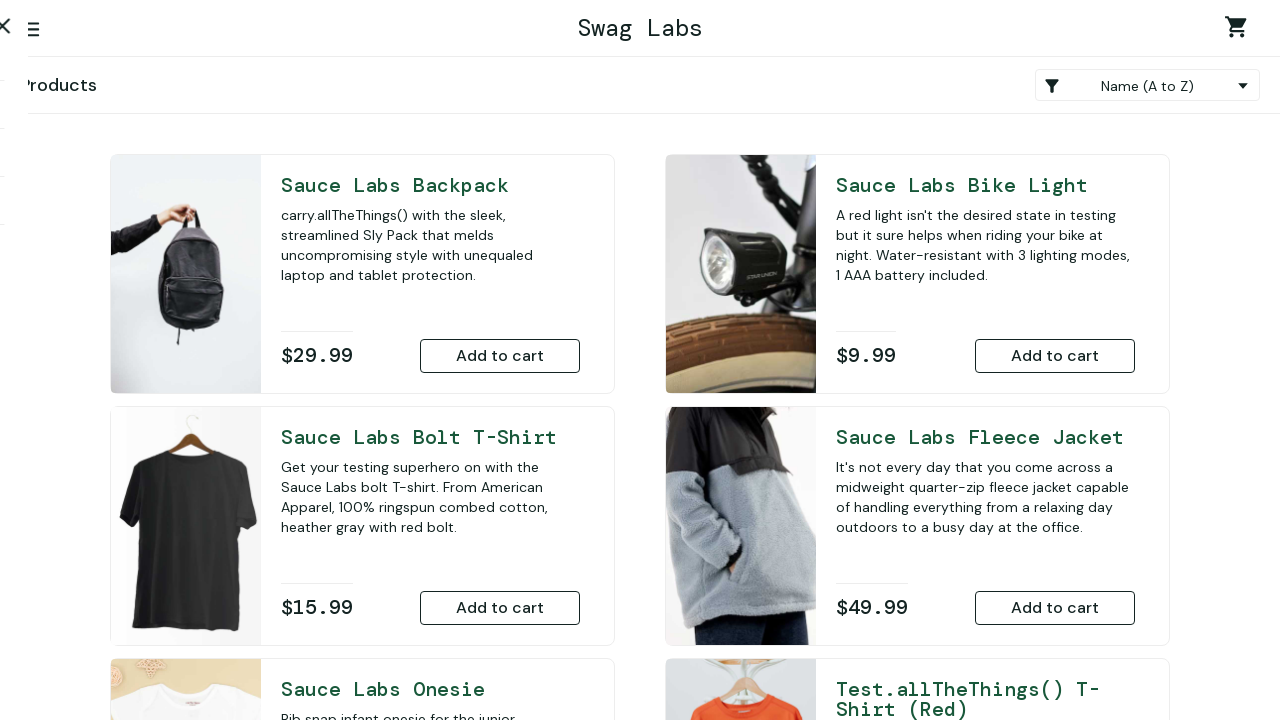

Logout link appeared in menu
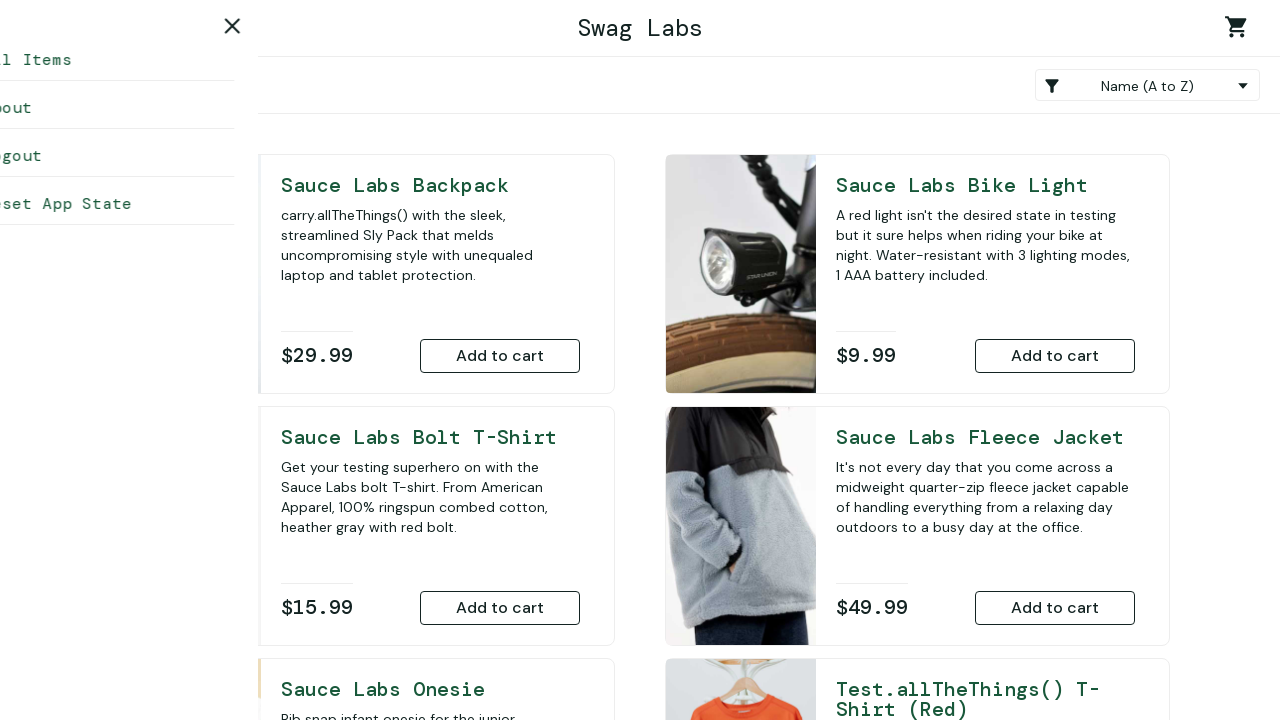

Clicked logout link to sign out at (150, 156) on #logout_sidebar_link
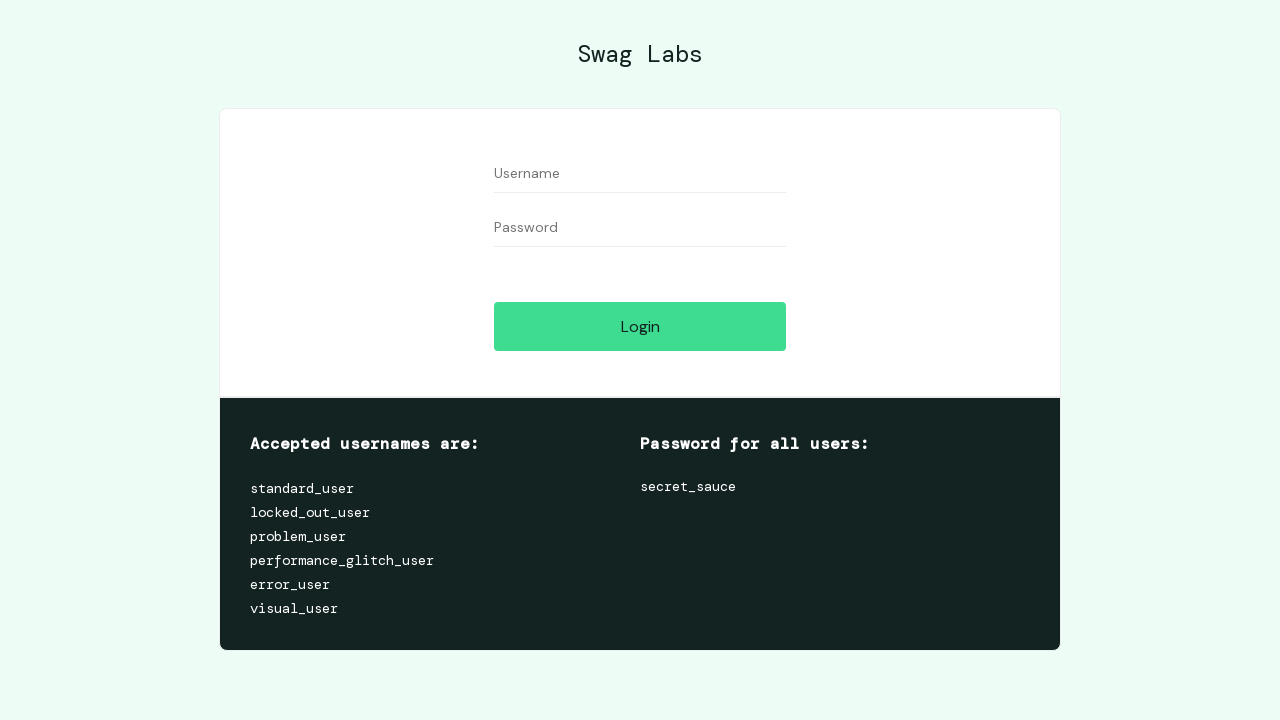

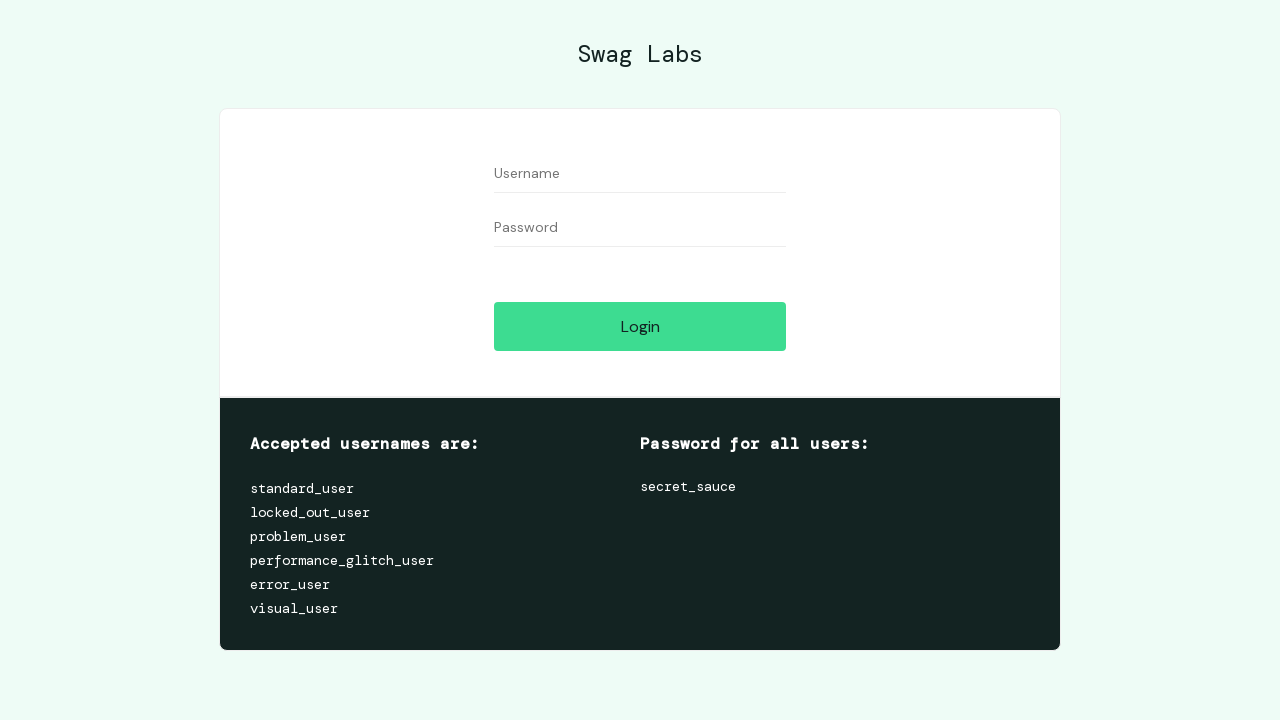